Tests mouse hover functionality by hovering over an image to reveal a hidden link, then clicking the revealed "View profile" link

Starting URL: https://the-internet.herokuapp.com/hovers

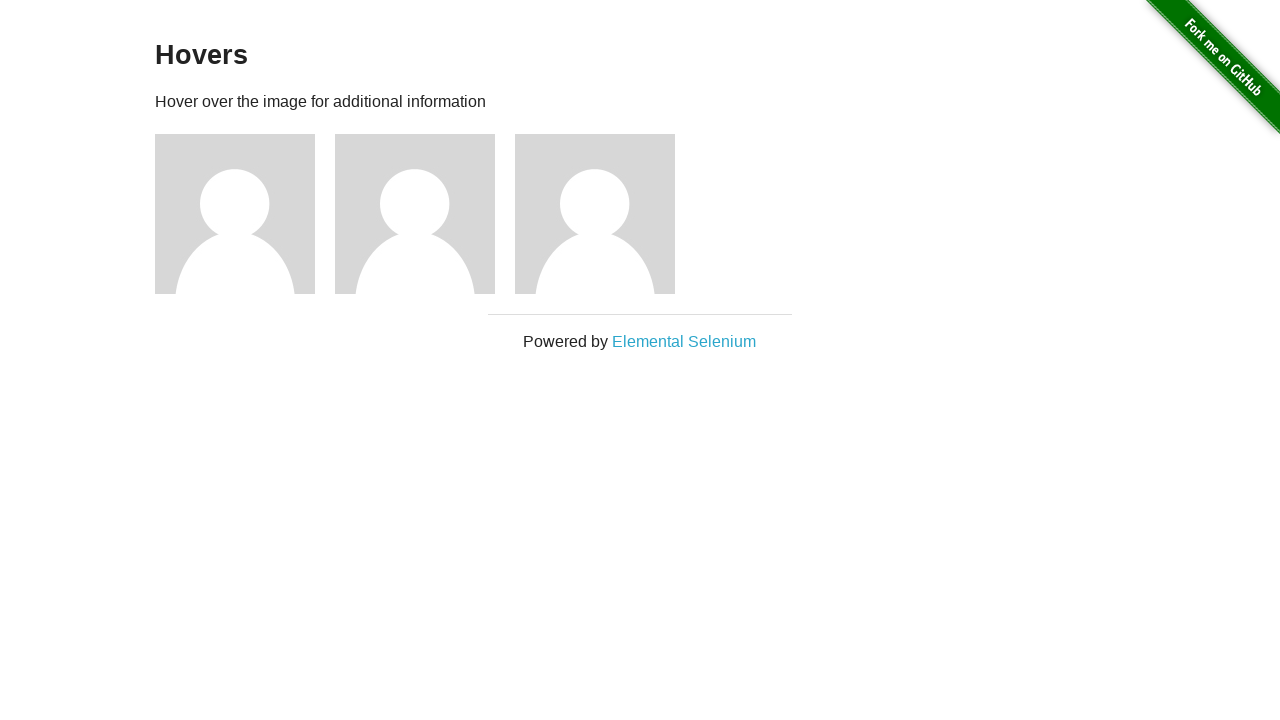

Navigated to hovers page
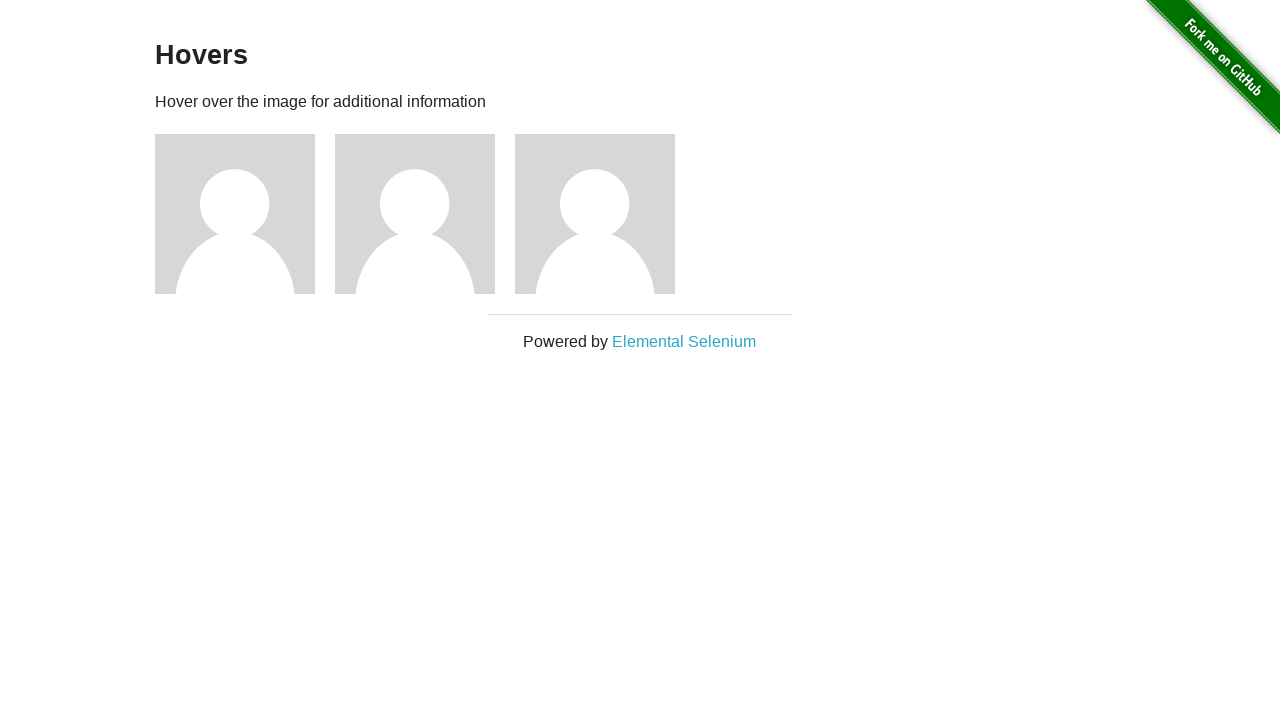

Located second user avatar image
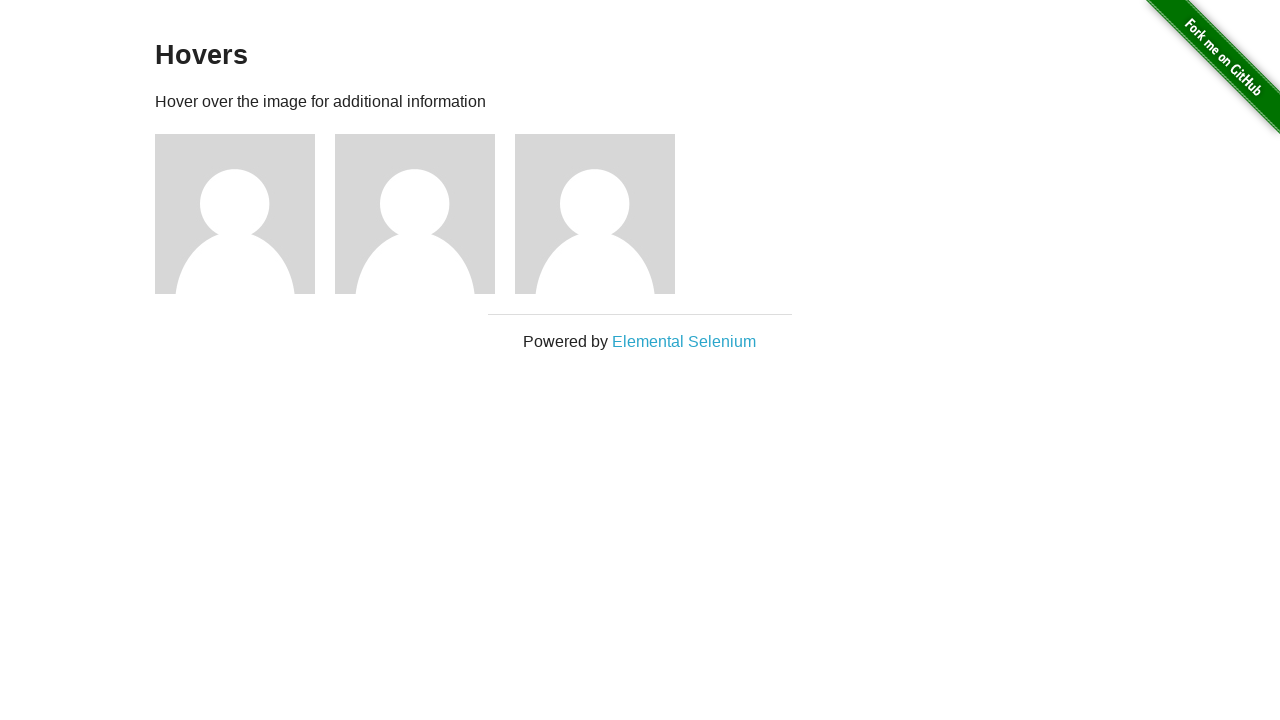

Hovered over second user avatar to reveal profile link at (415, 214) on (//img[@alt='User Avatar'])[2]
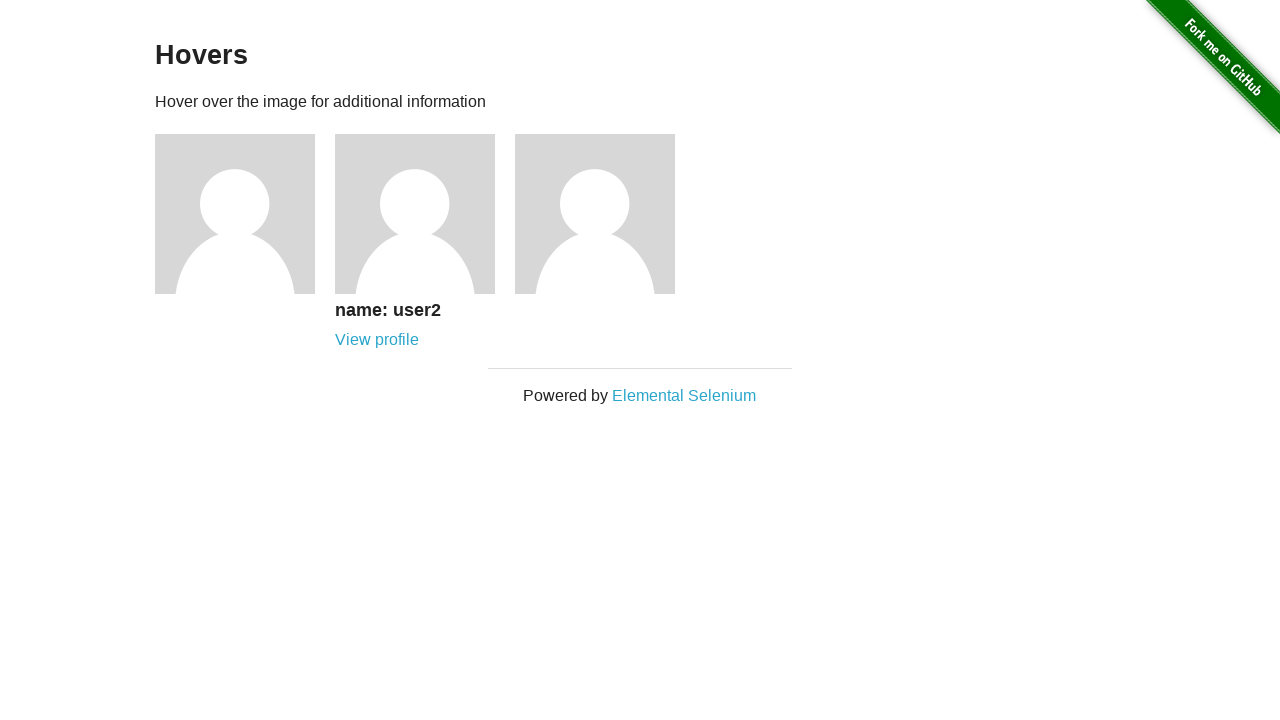

Clicked revealed 'View profile' link for second user at (377, 340) on (//a[text()='View profile'])[2]
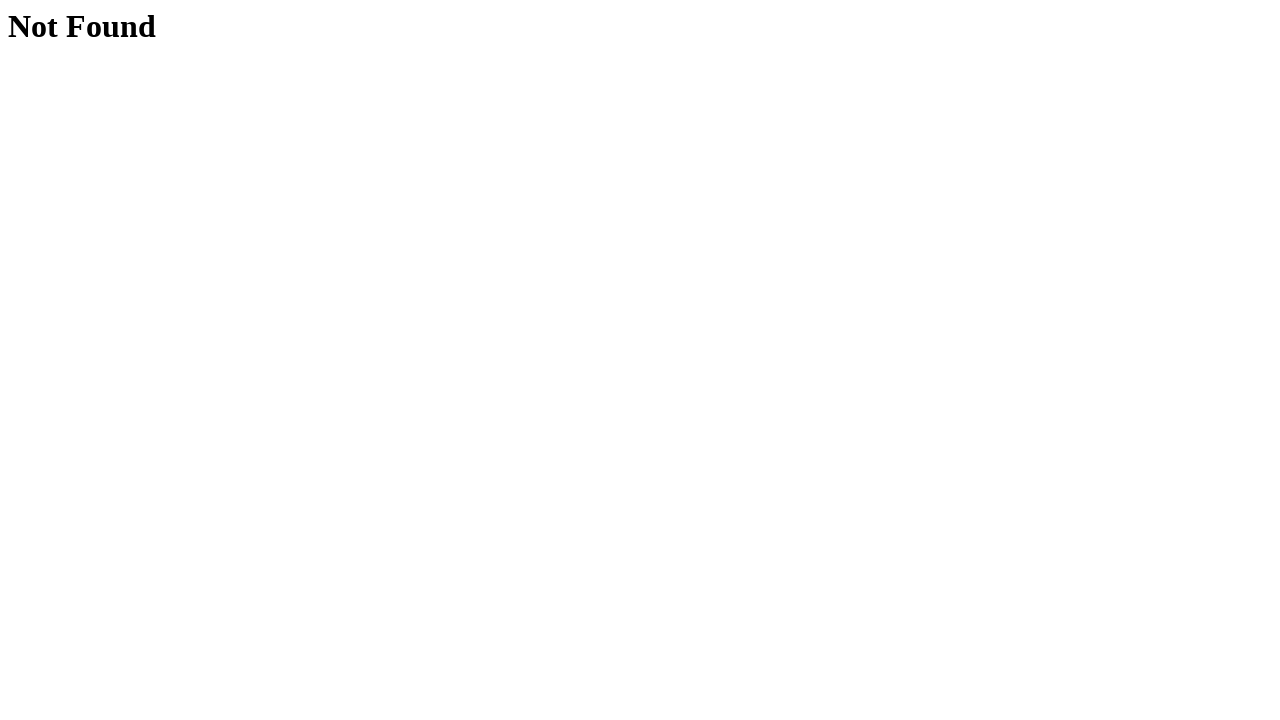

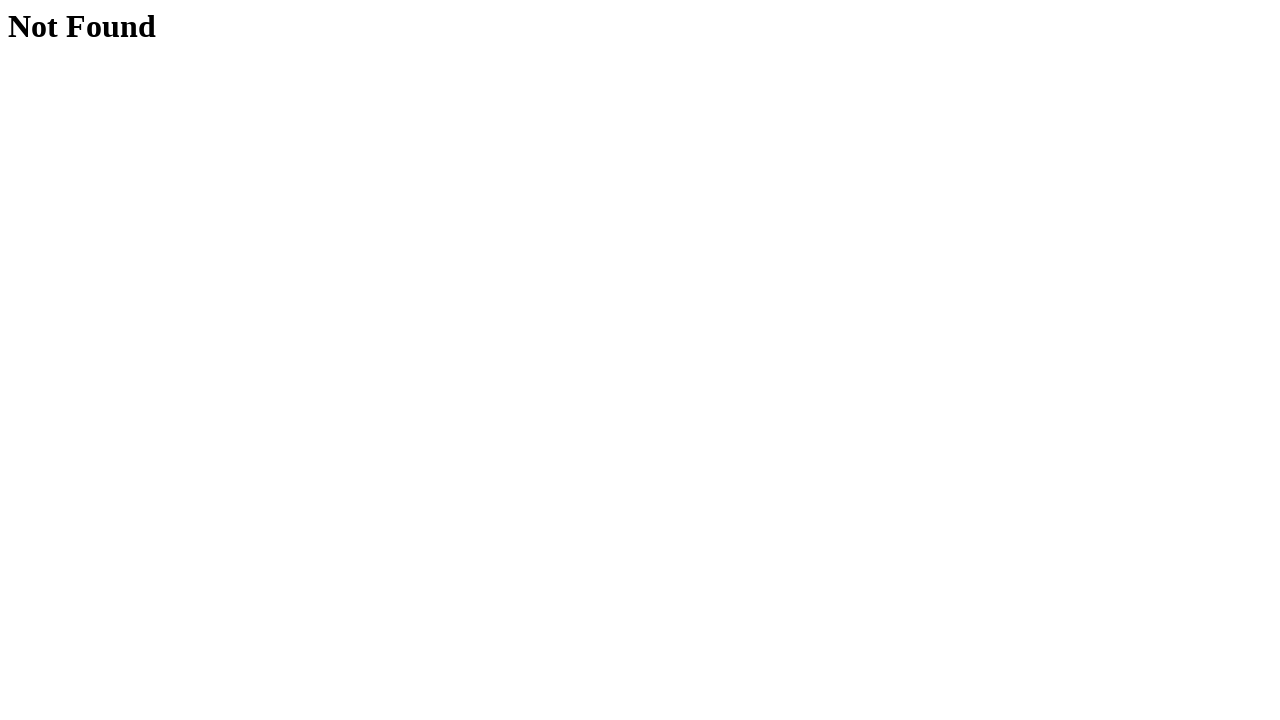